Extracts a value from an element attribute, performs a mathematical calculation, fills the result in a form, checks checkboxes, and submits the form

Starting URL: https://suninjuly.github.io/get_attribute.html

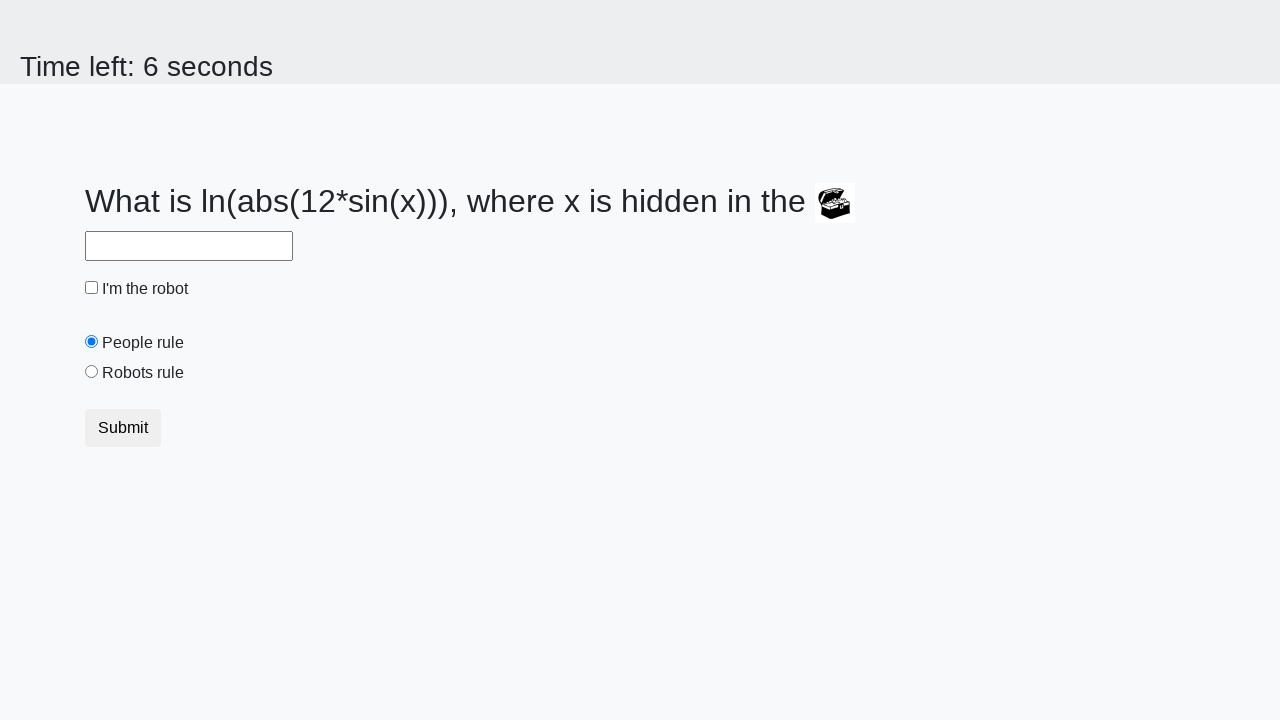

Located treasure element
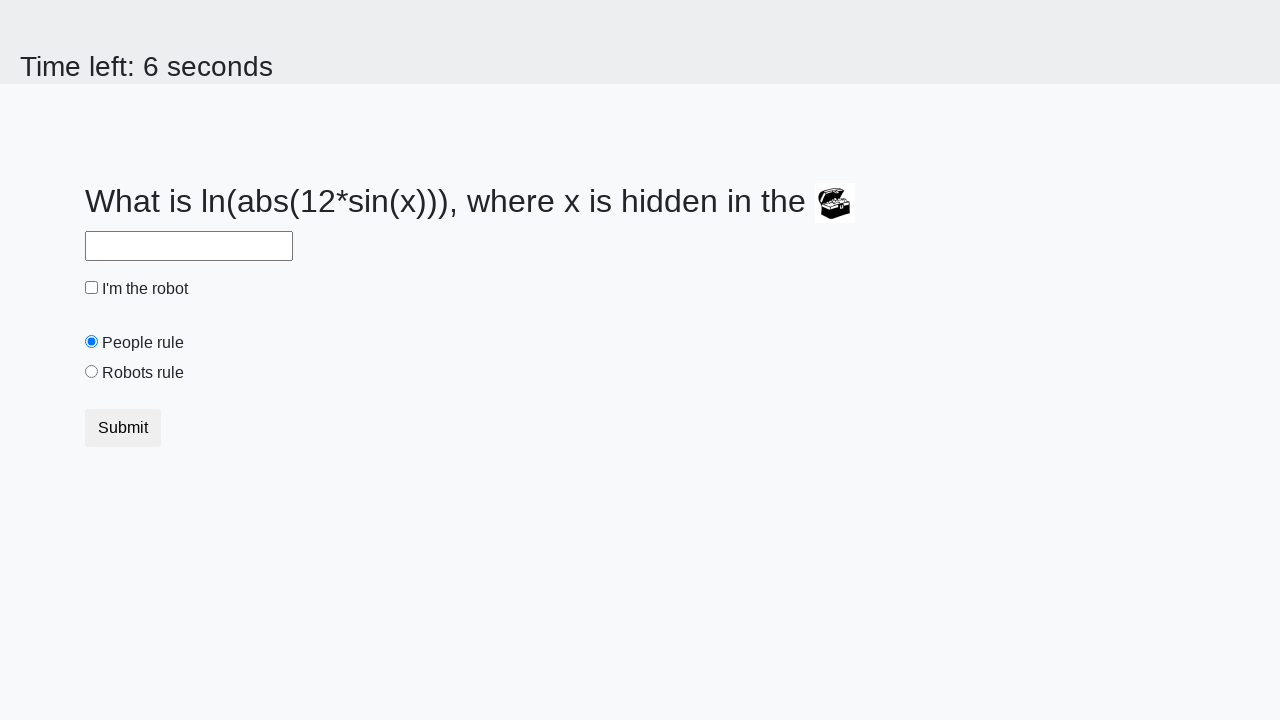

Extracted valuex attribute from treasure element: 614
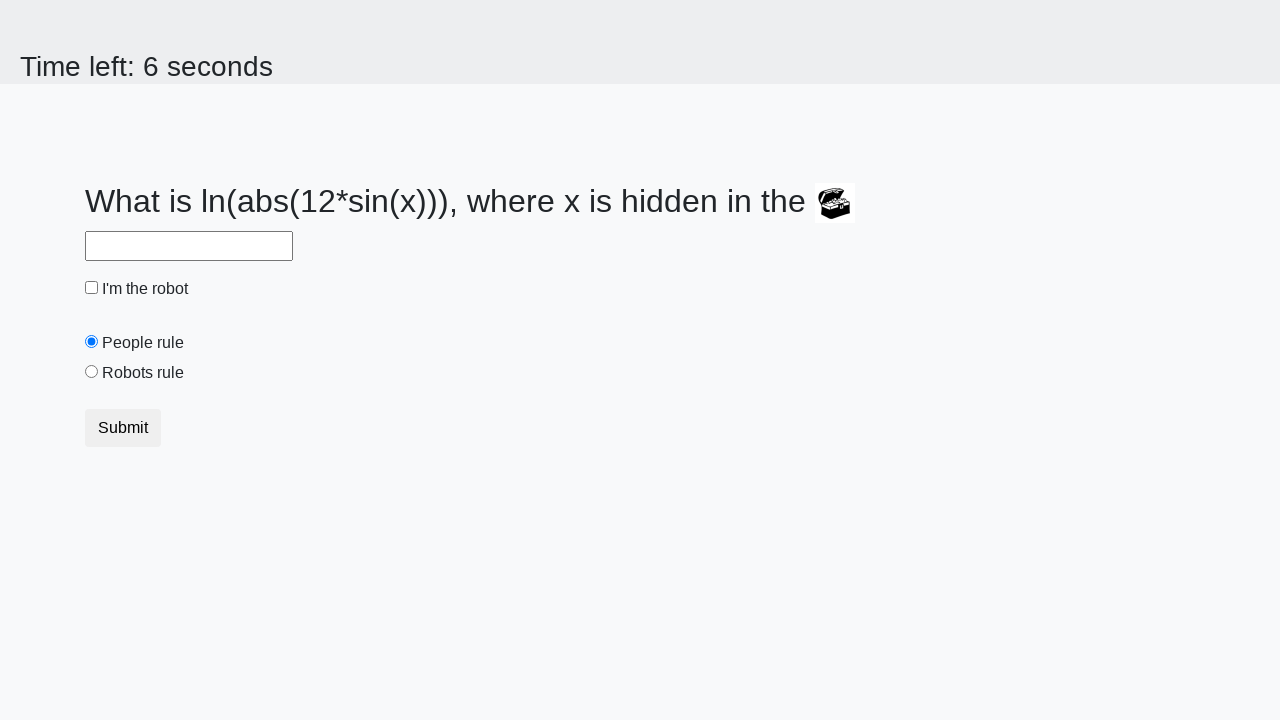

Calculated result using formula: 2.4683692797289067
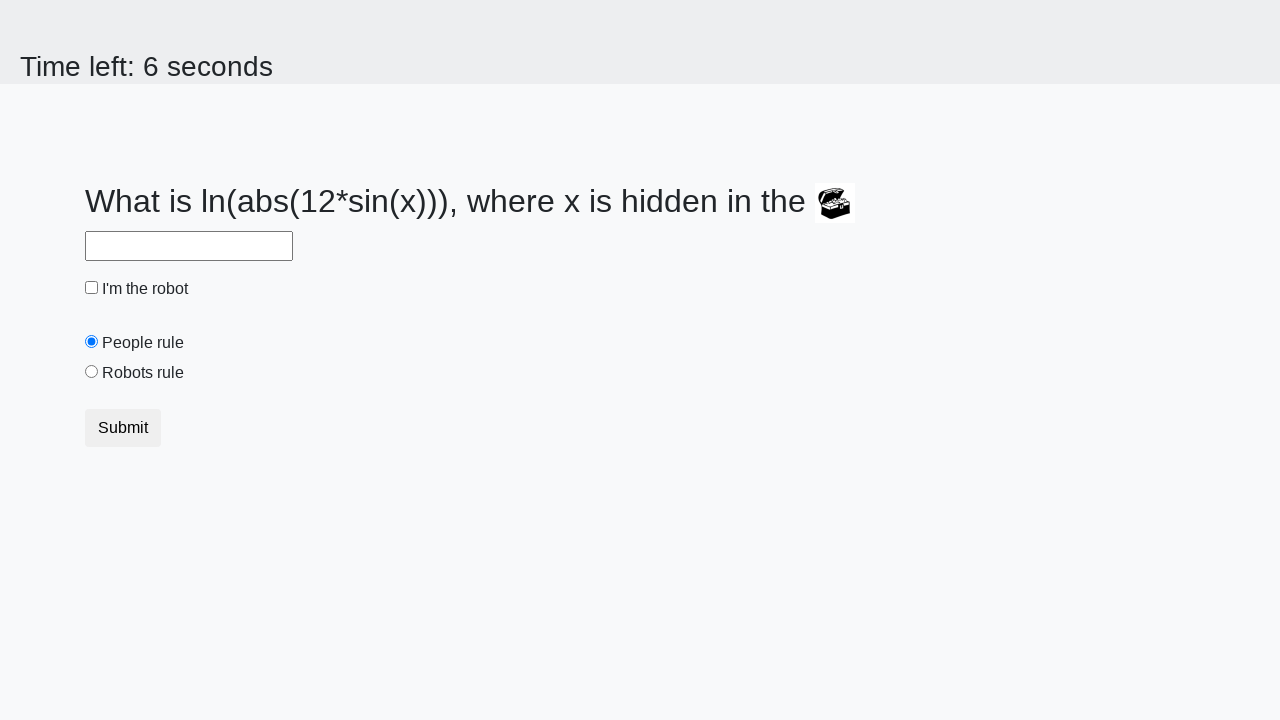

Filled answer field with calculated value: 2.4683692797289067 on #answer
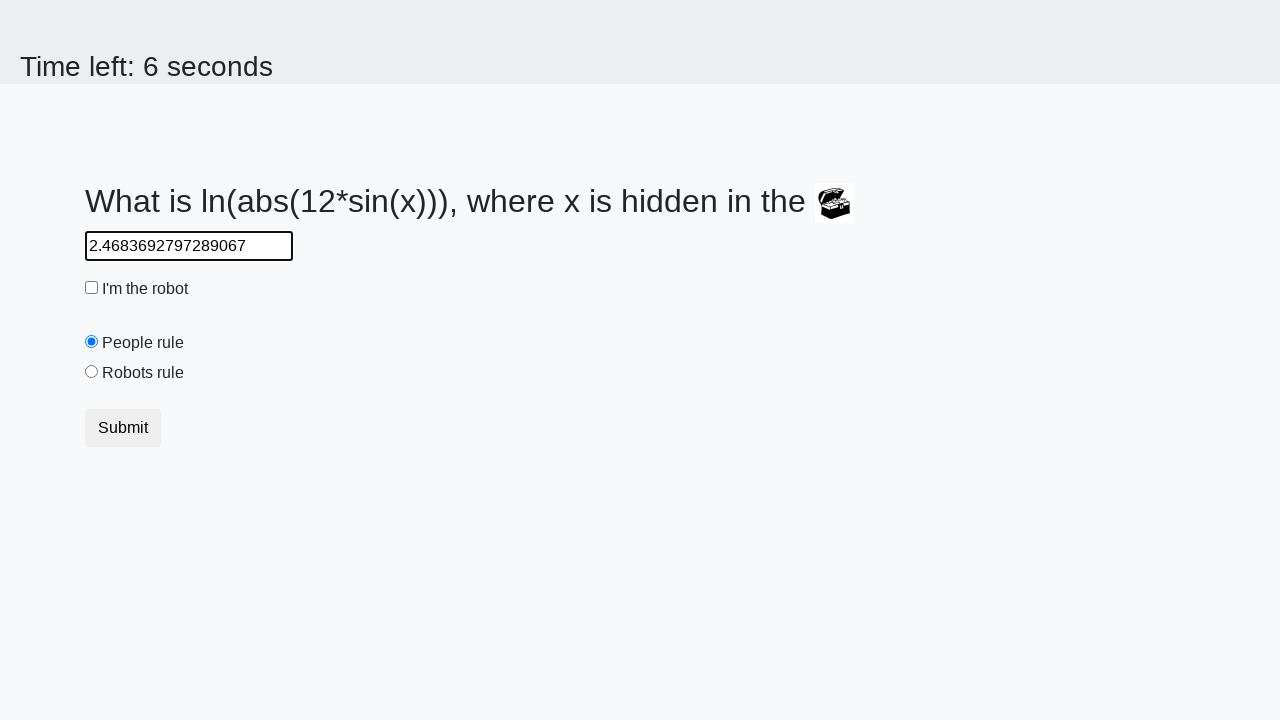

Checked the robot checkbox at (92, 288) on #robotCheckbox
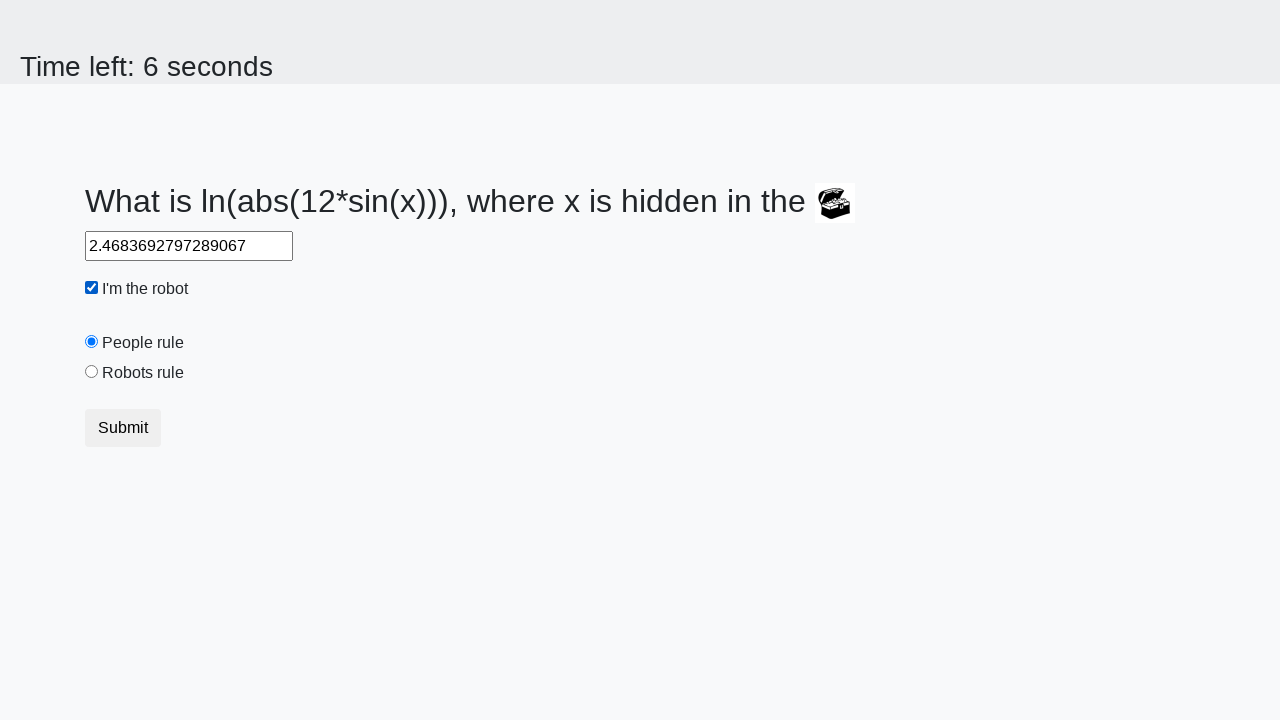

Selected the robots rule radio button at (92, 372) on #robotsRule
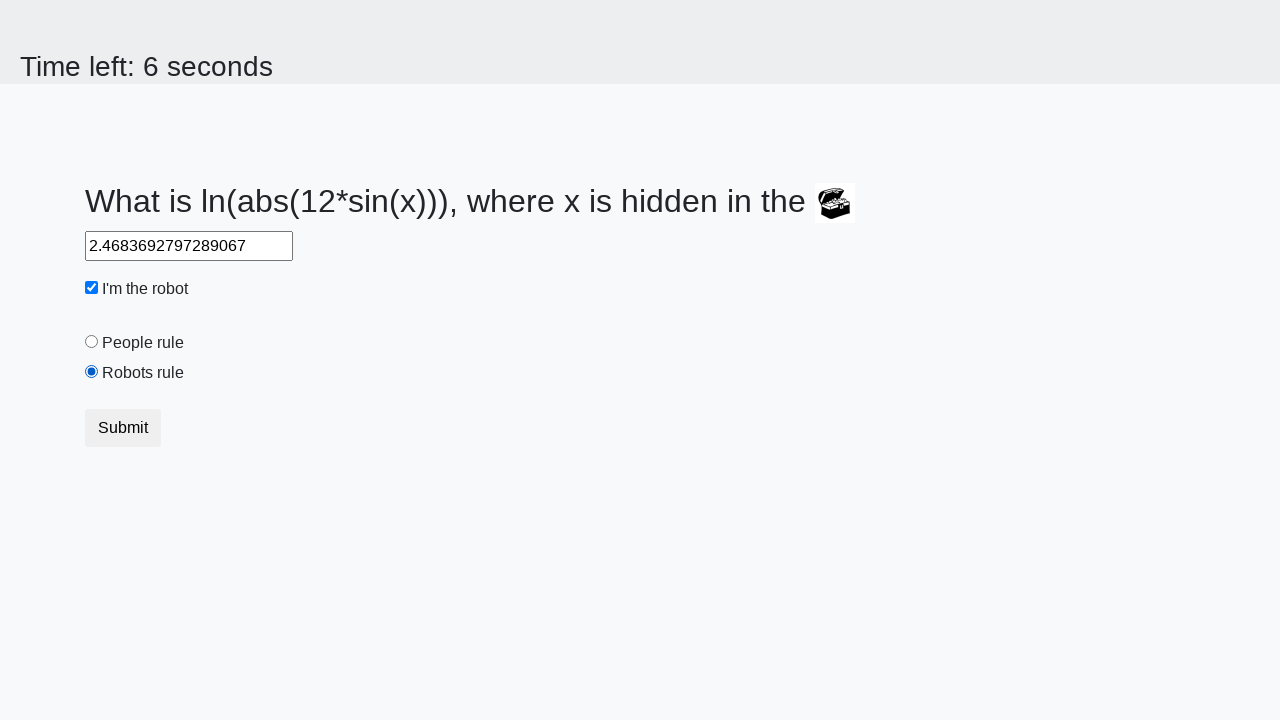

Clicked submit button at (123, 428) on .btn-default
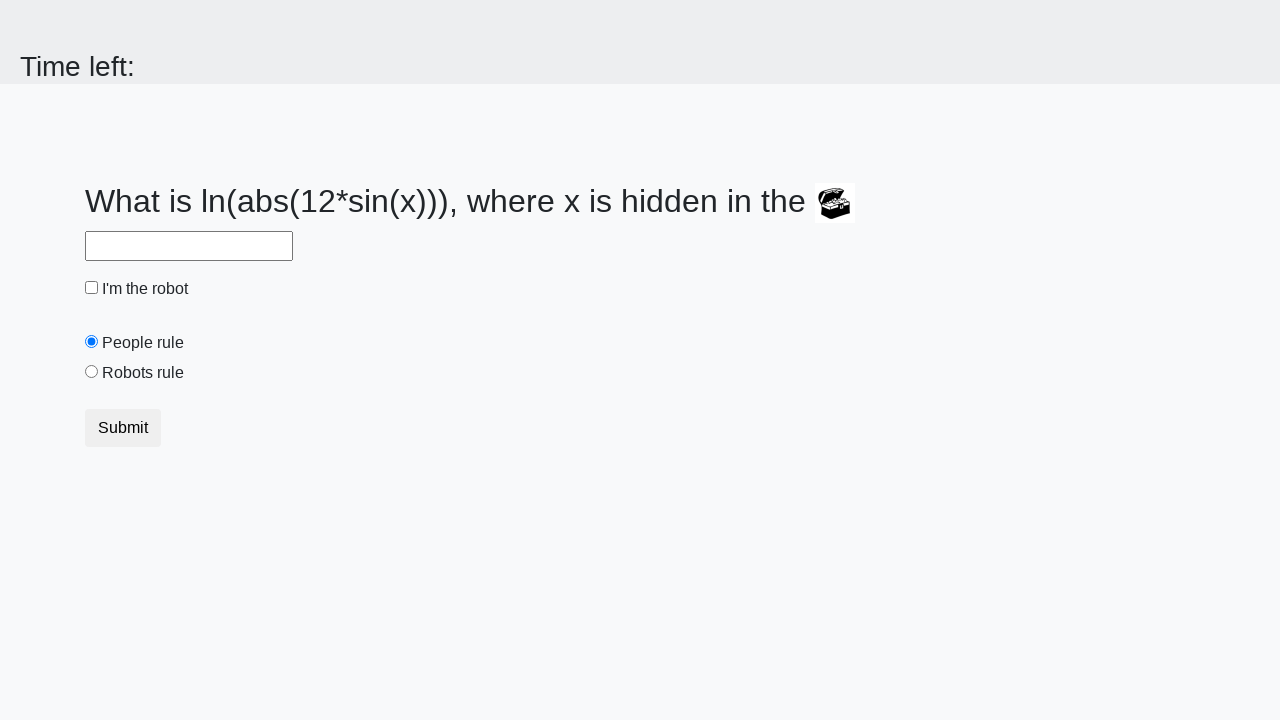

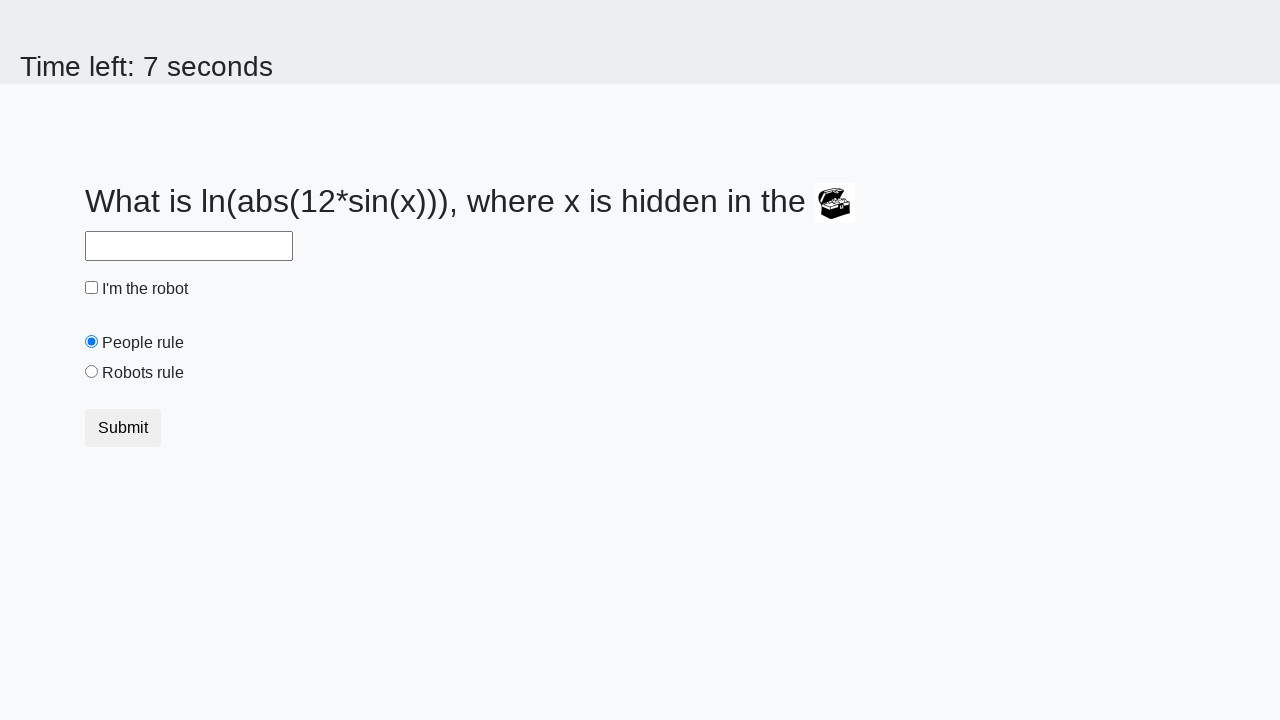